Tests text input functionality by entering text into an input field, clicking a button, and verifying the button text updates to match the input value

Starting URL: http://uitestingplayground.com/textinput

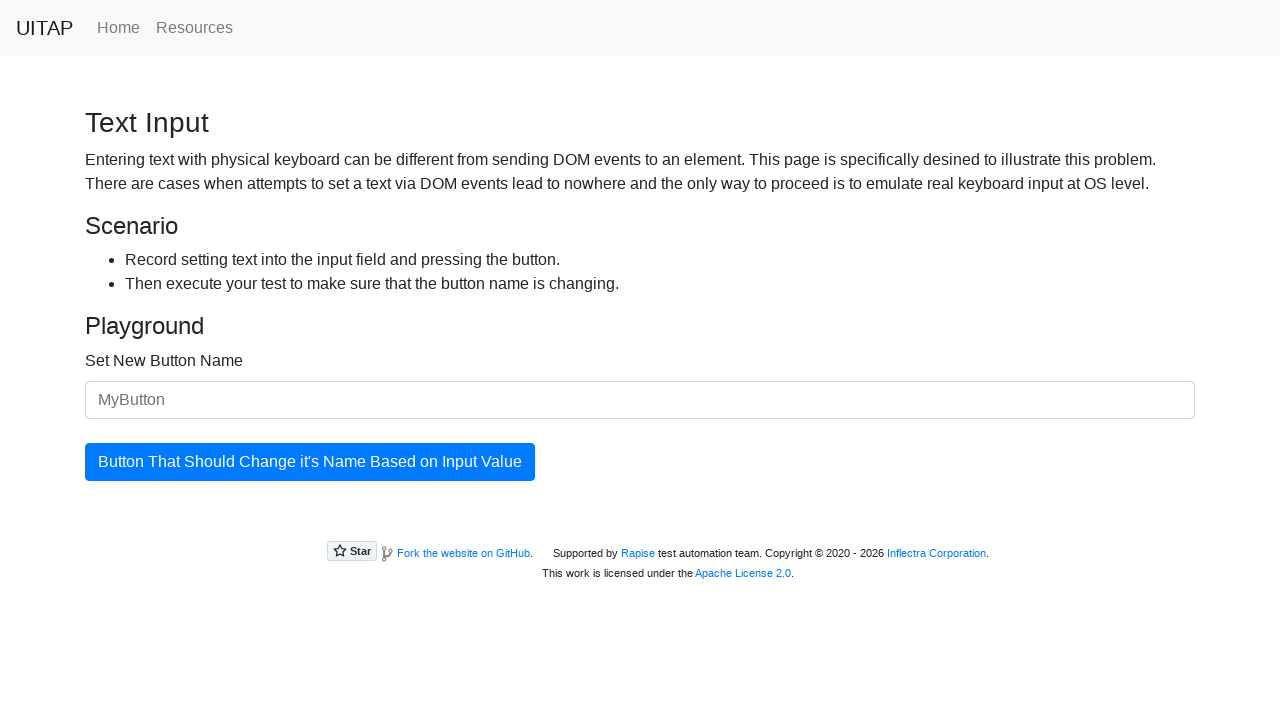

Entered 'SkyPro' into the input field on #newButtonName
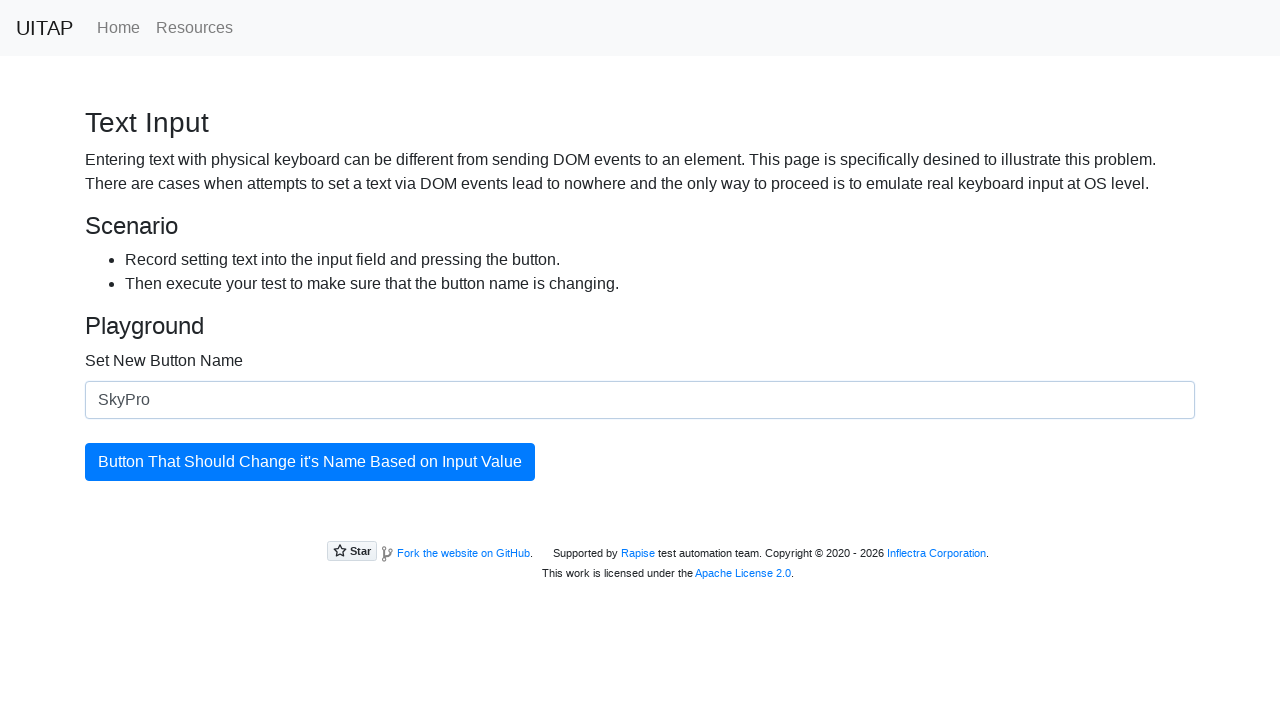

Clicked the blue button to update at (310, 462) on #updatingButton
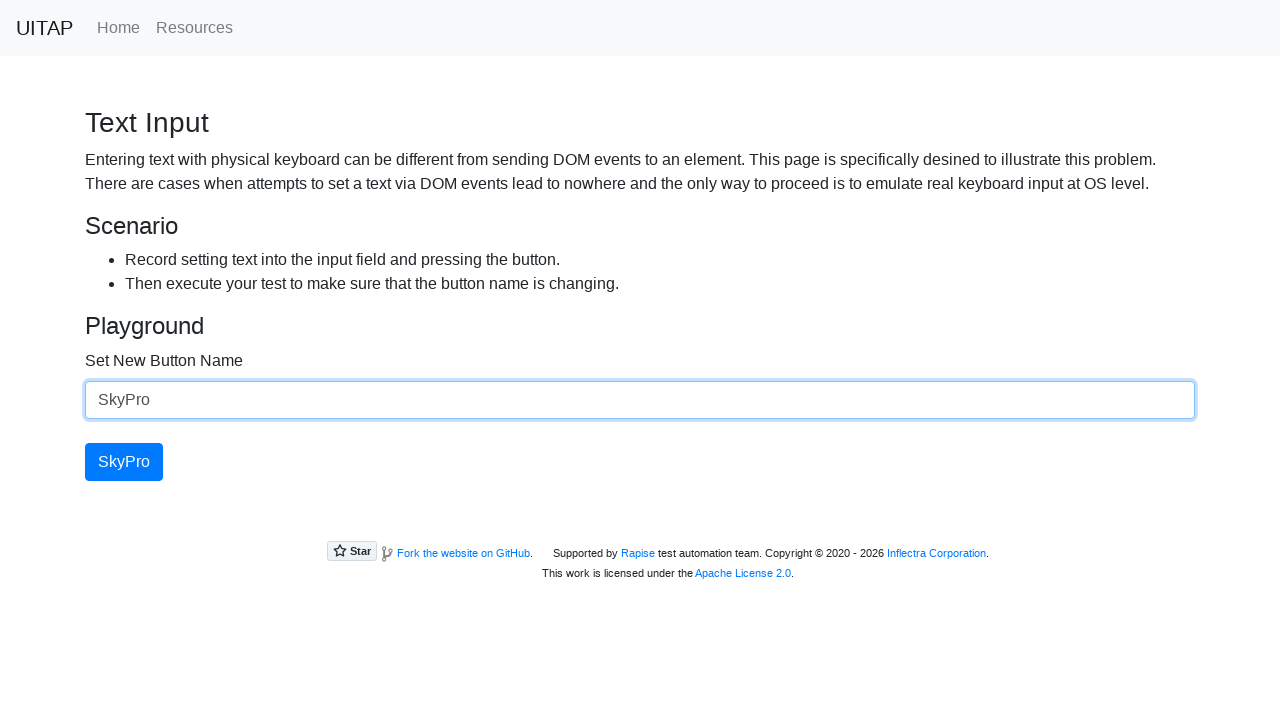

Verified button text has updated to 'SkyPro'
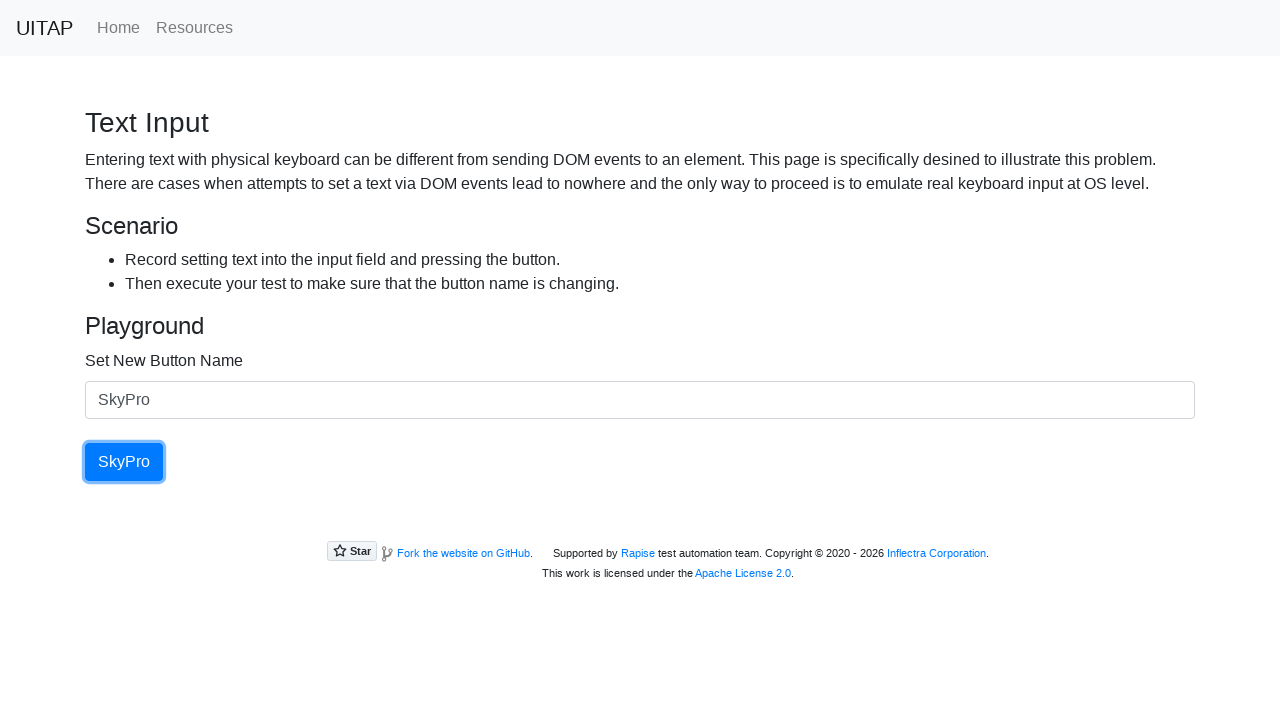

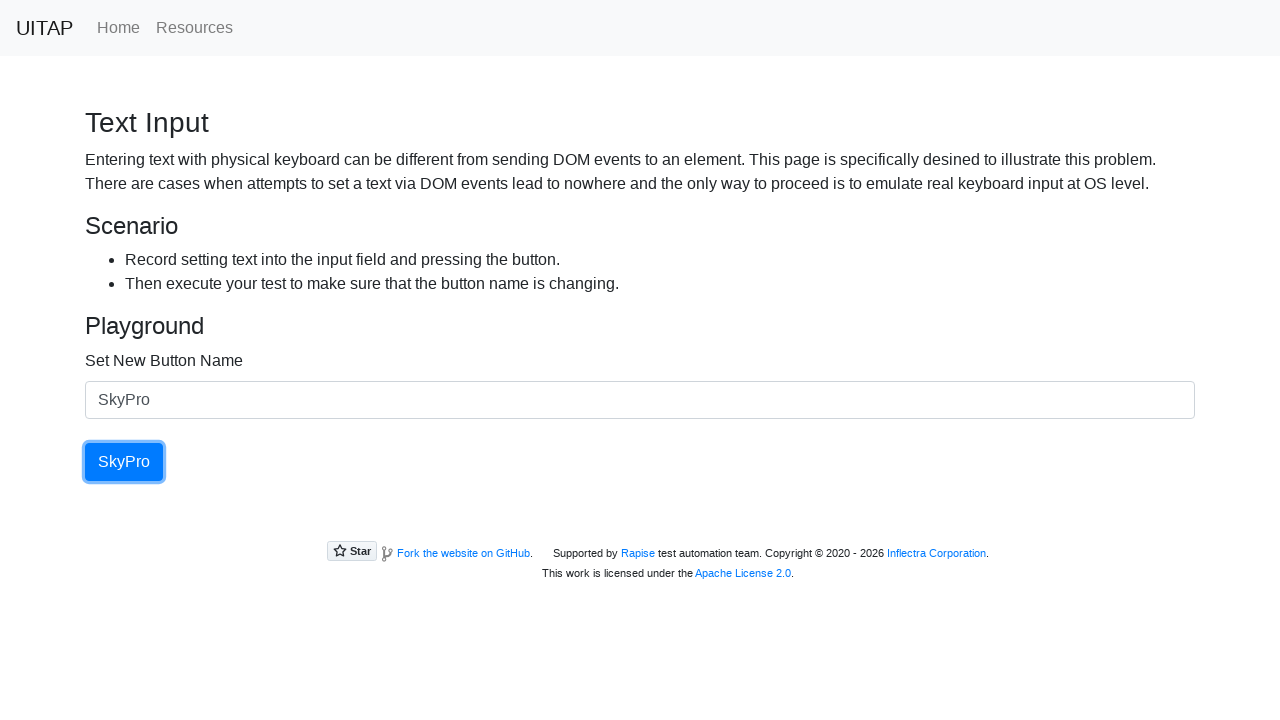